Fills out a registration form with all required fields (first name, last name, city, country) and submits it, then verifies the success alert message

Starting URL: http://suninjuly.github.io/simple_form_find_task.html

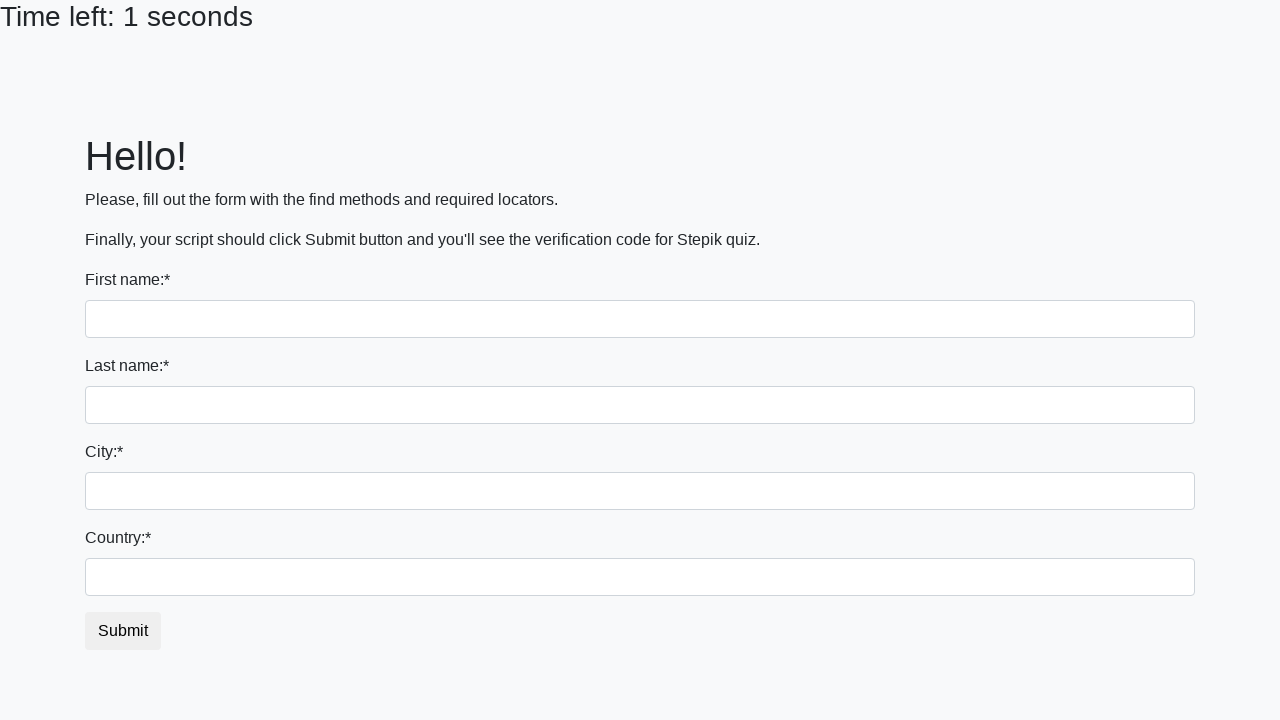

Filled first name field with 'Mark' on [name='first_name']
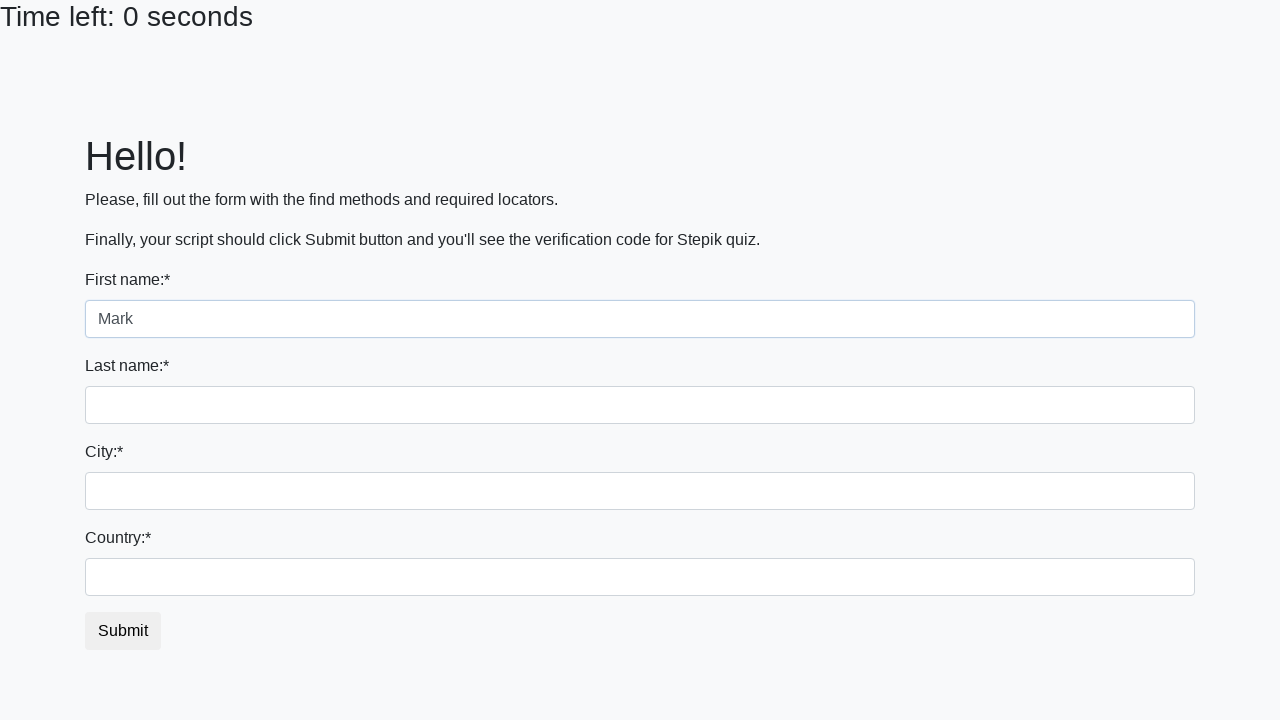

Filled last name field with 'Johnson' on [name='last_name']
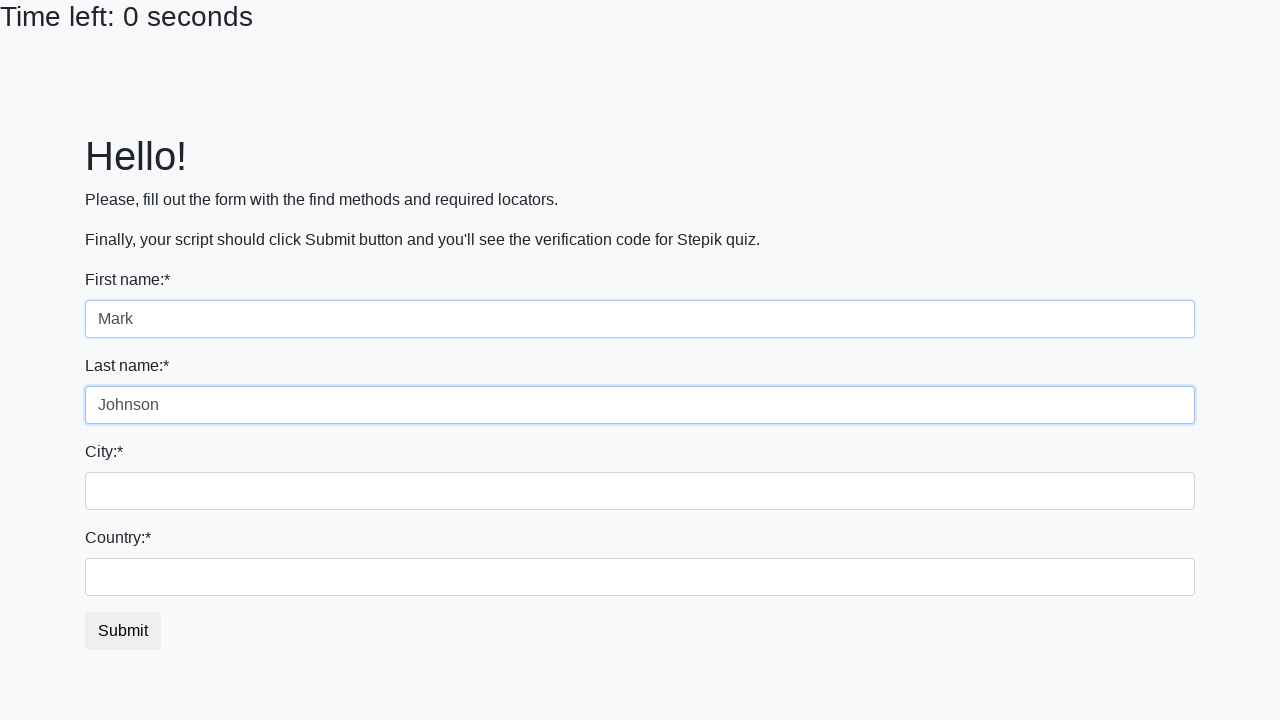

Filled city field with 'Paris' on [class*='city']
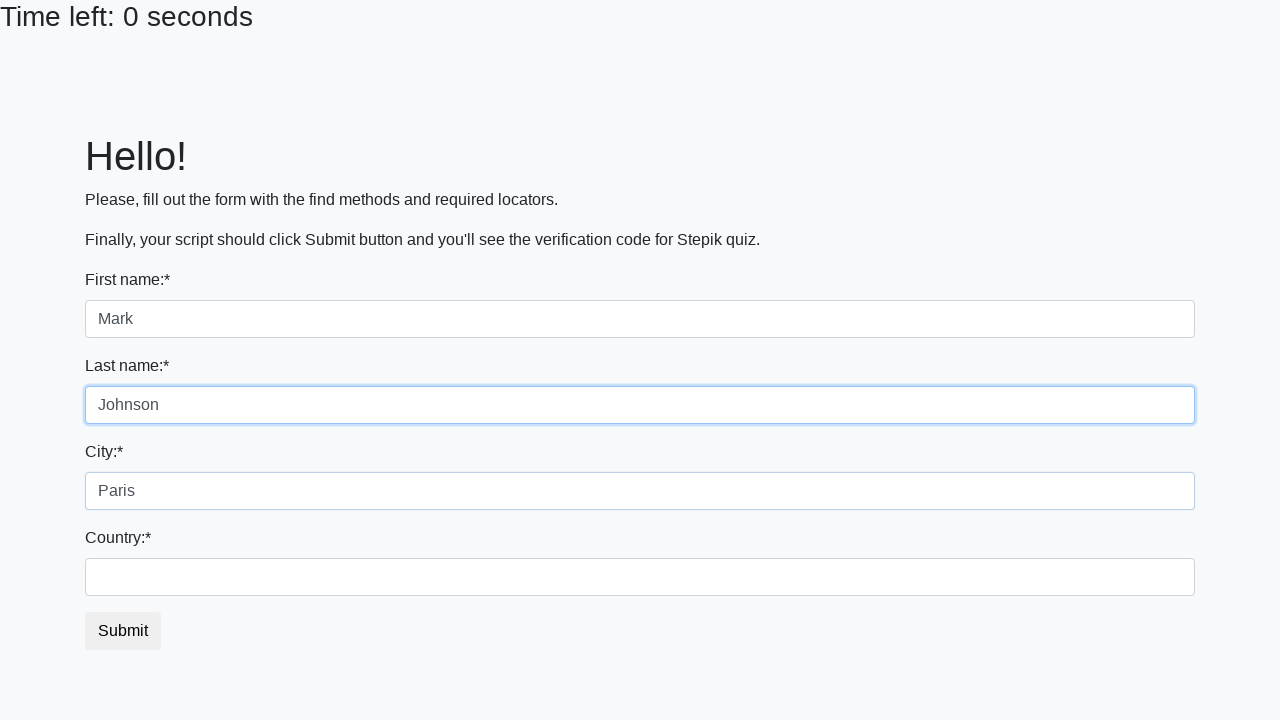

Filled country field with 'France' on #country
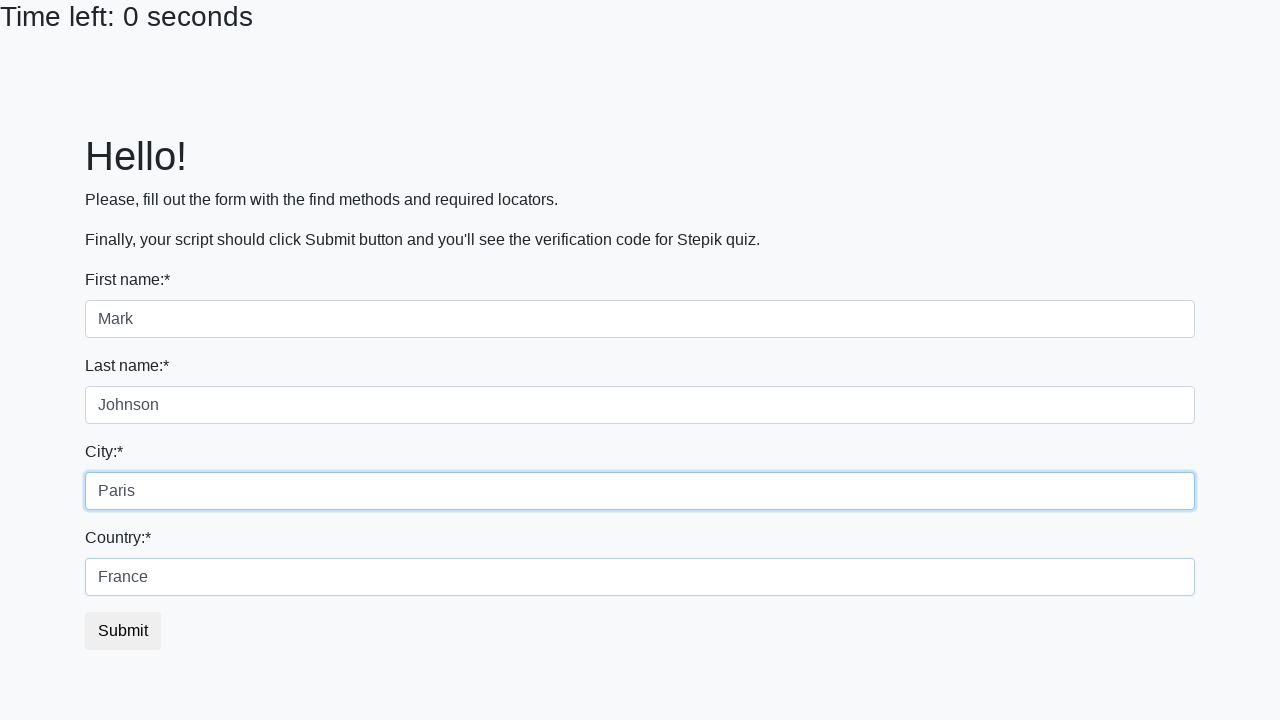

Clicked submit button to submit registration form at (123, 631) on button
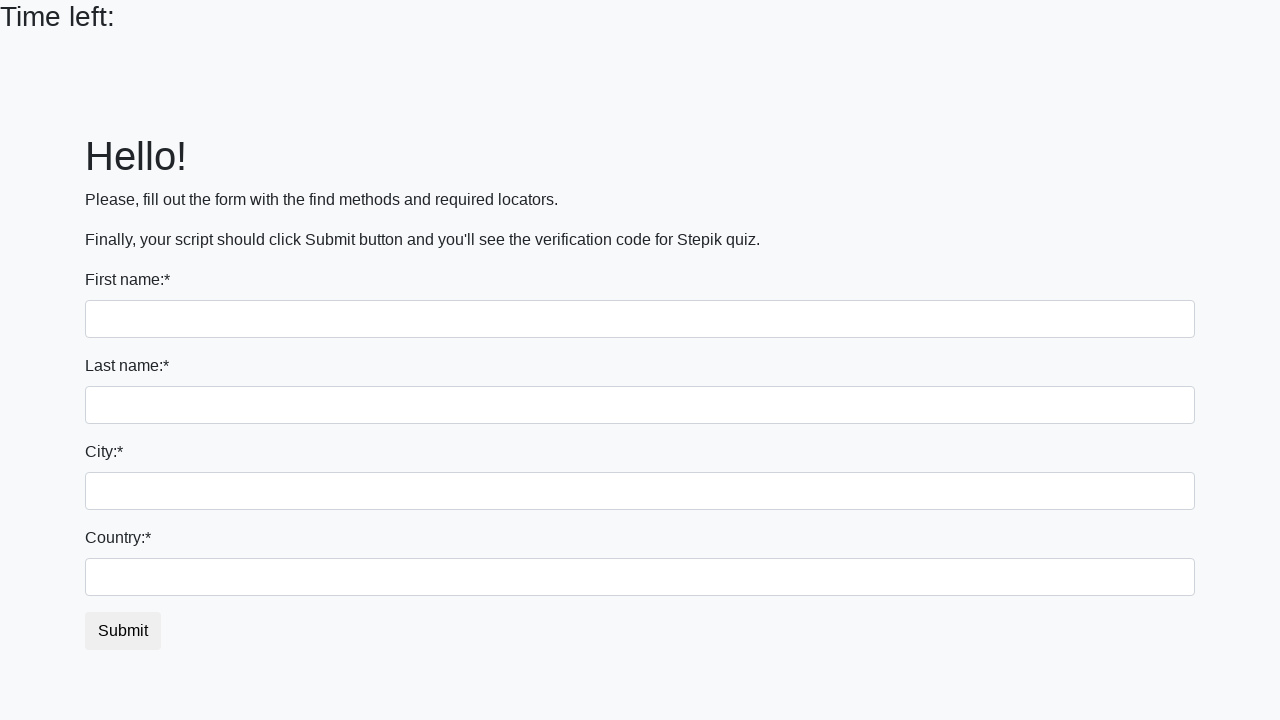

Accepted success alert dialog
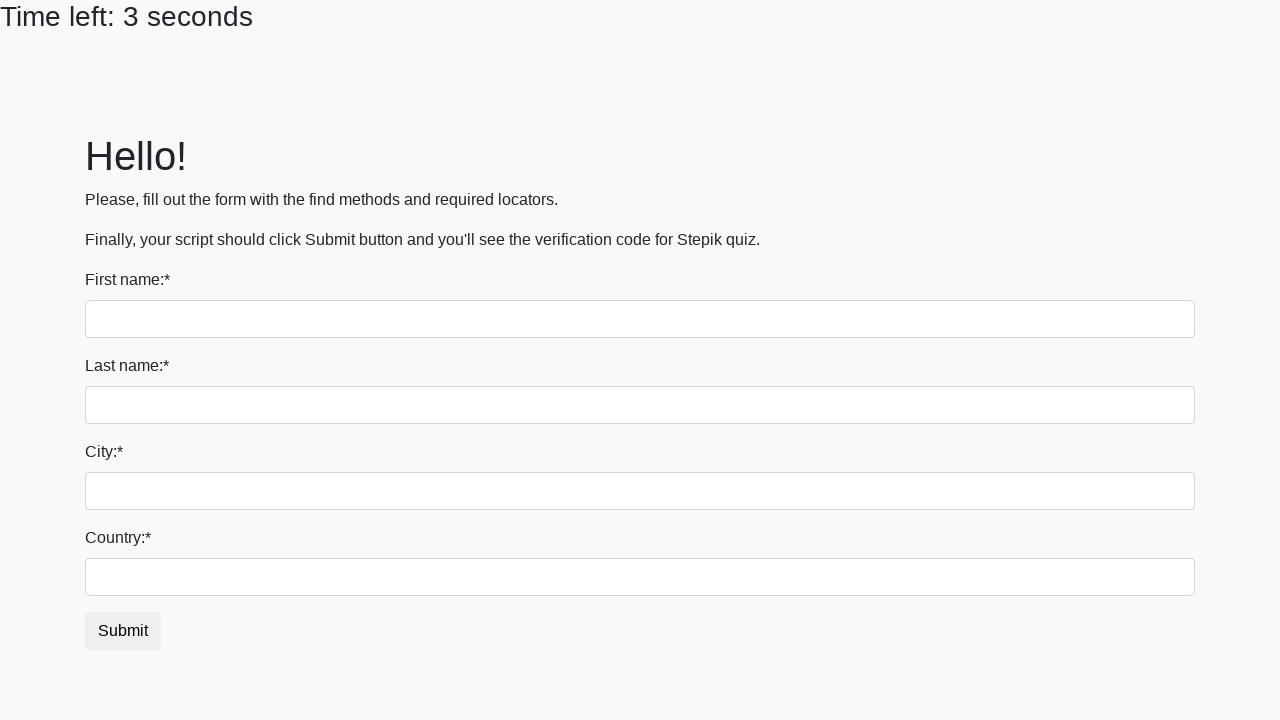

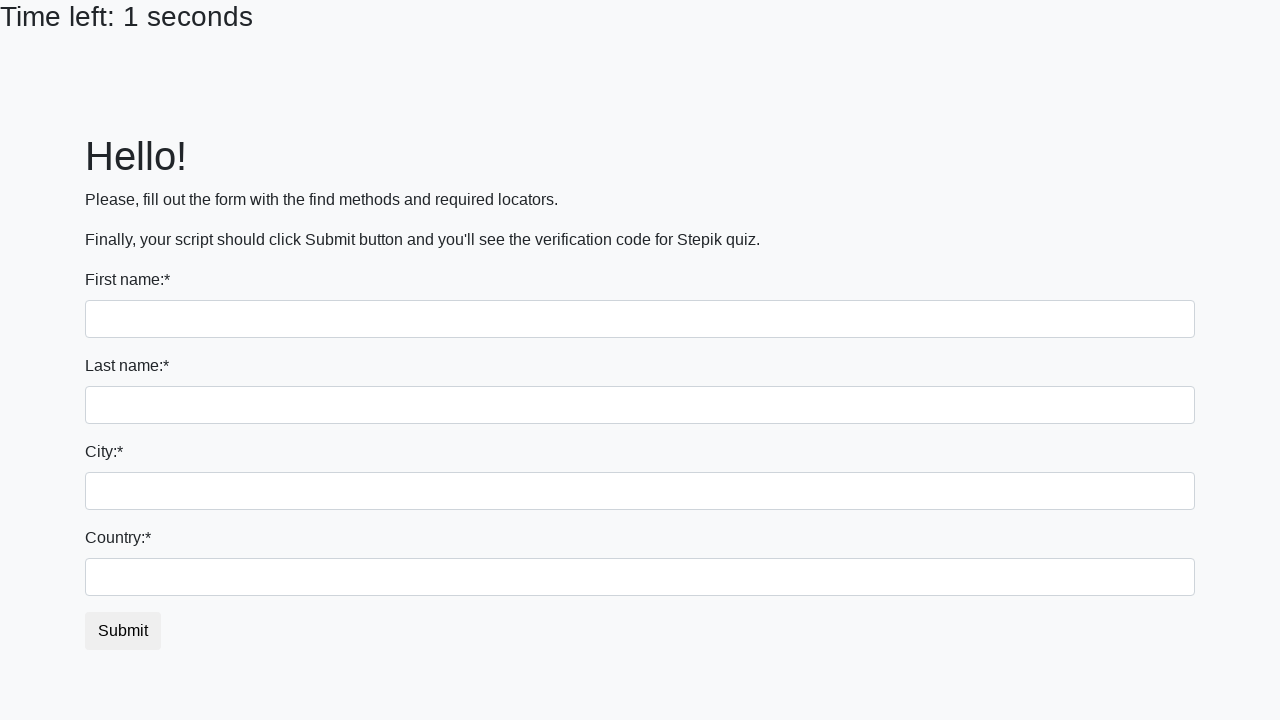